Tests browser alert handling by navigating to an alerts demo page, triggering an alert with OK and Cancel options, and dismissing it

Starting URL: https://demo.automationtesting.in/Alerts.html

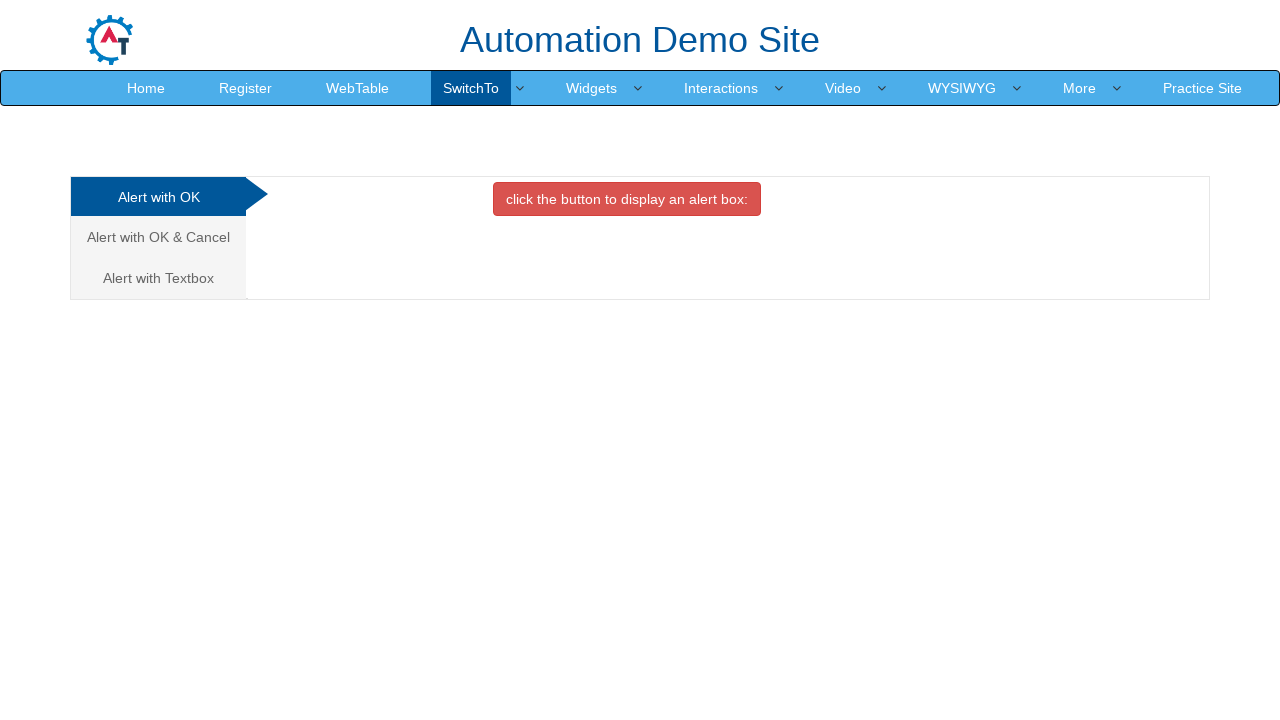

Clicked on 'Alert with OK & Cancel' link at (158, 237) on text=Alert with OK & Cancel
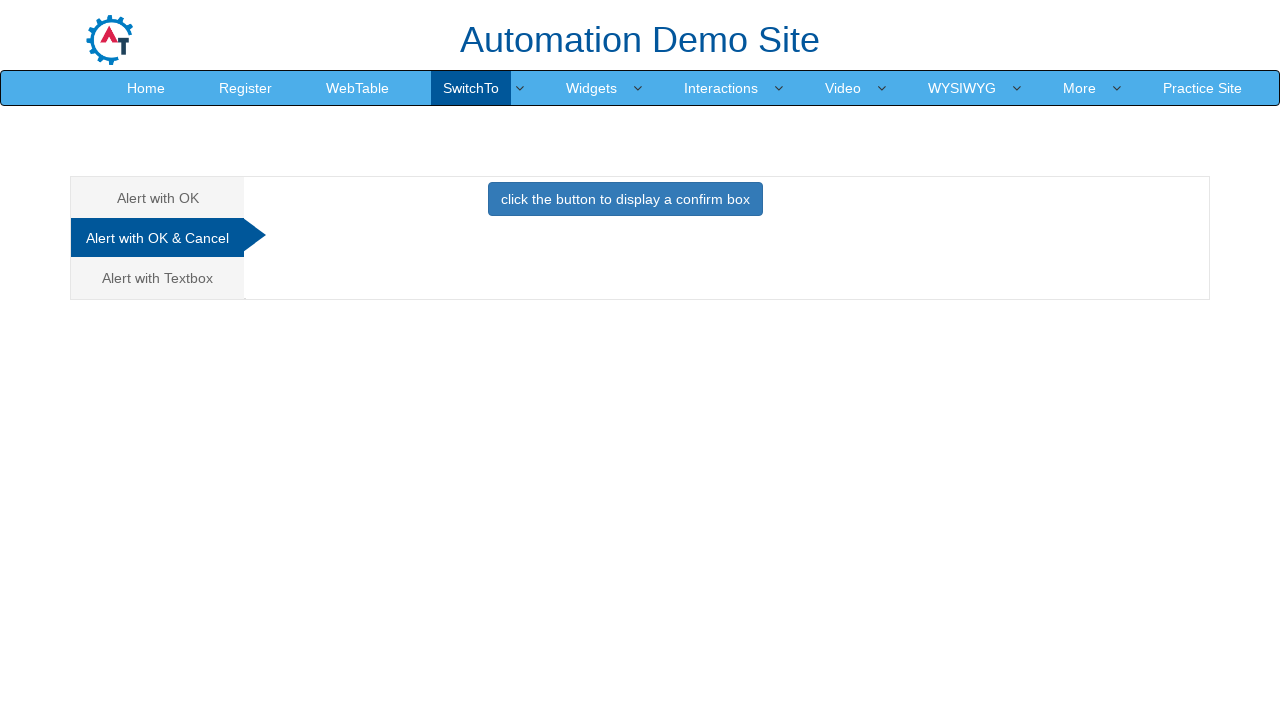

Clicked the button to trigger the cancel alert at (625, 204) on #CancelTab
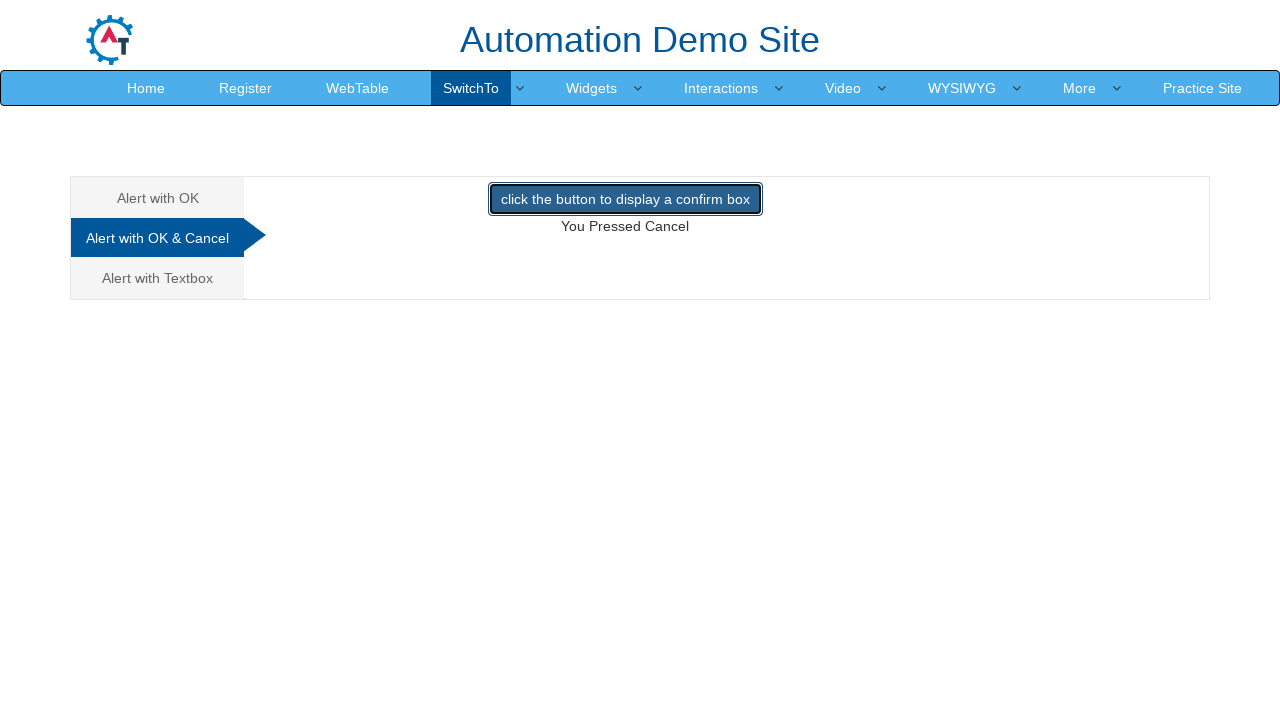

Set up dialog handler to dismiss alerts by clicking Cancel
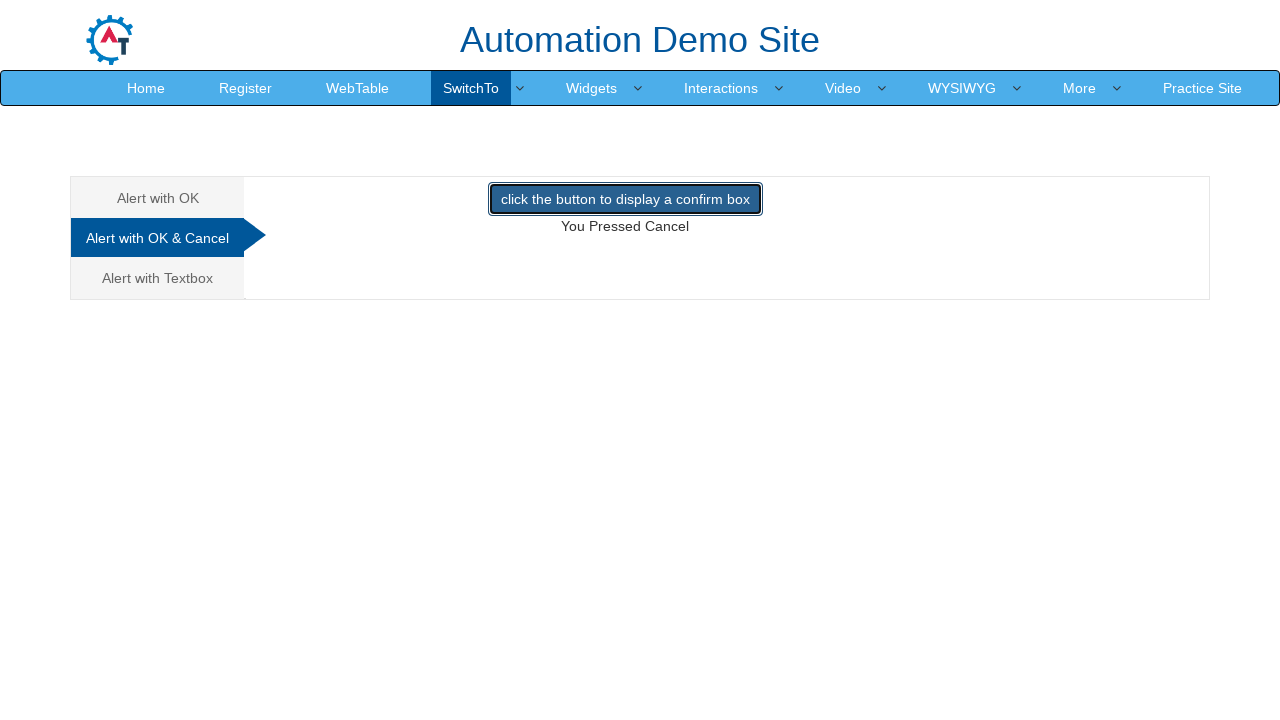

Waited for dialog to be handled
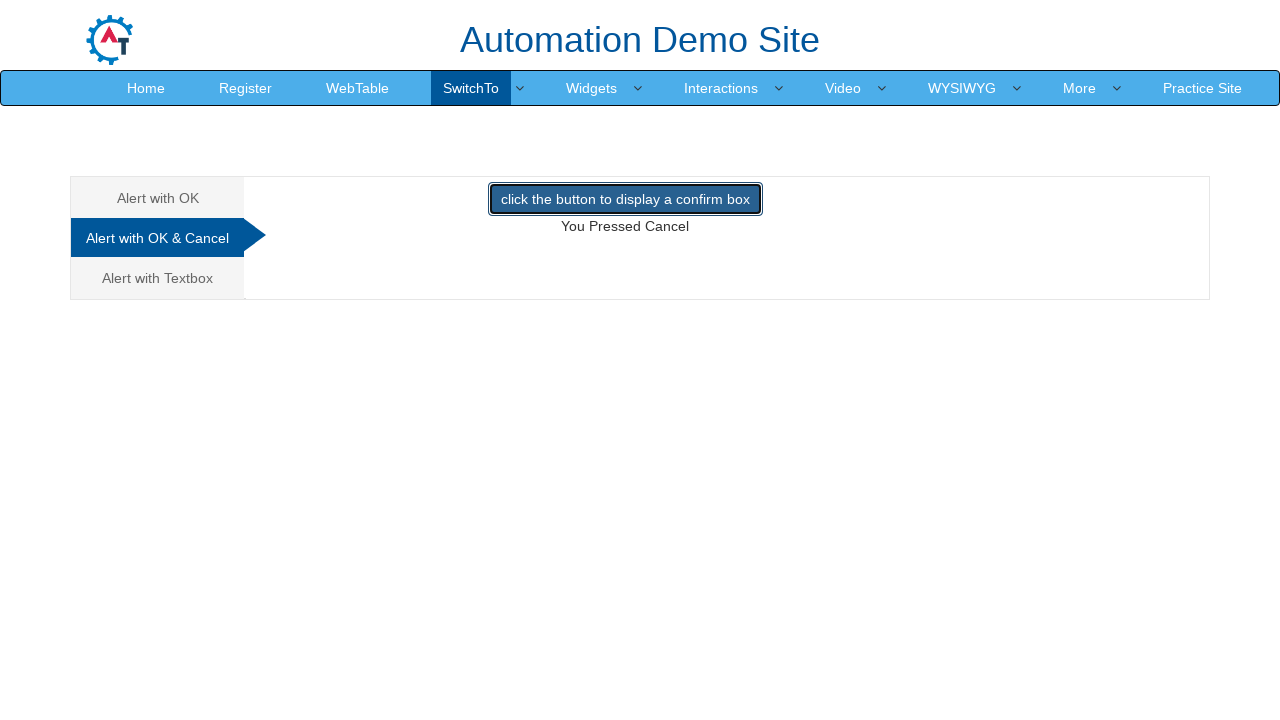

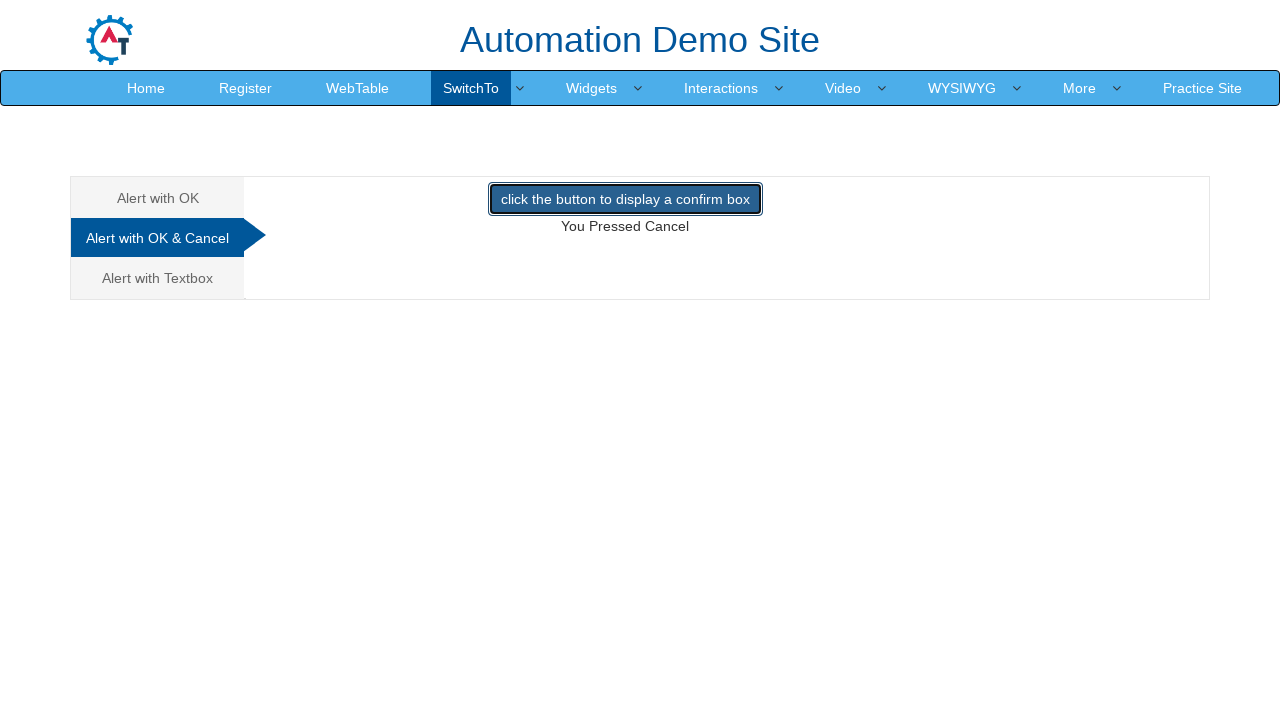